Tests drag and drop functionality by dragging an element from column A to column B on a demo page.

Starting URL: http://the-internet.herokuapp.com/drag_and_drop

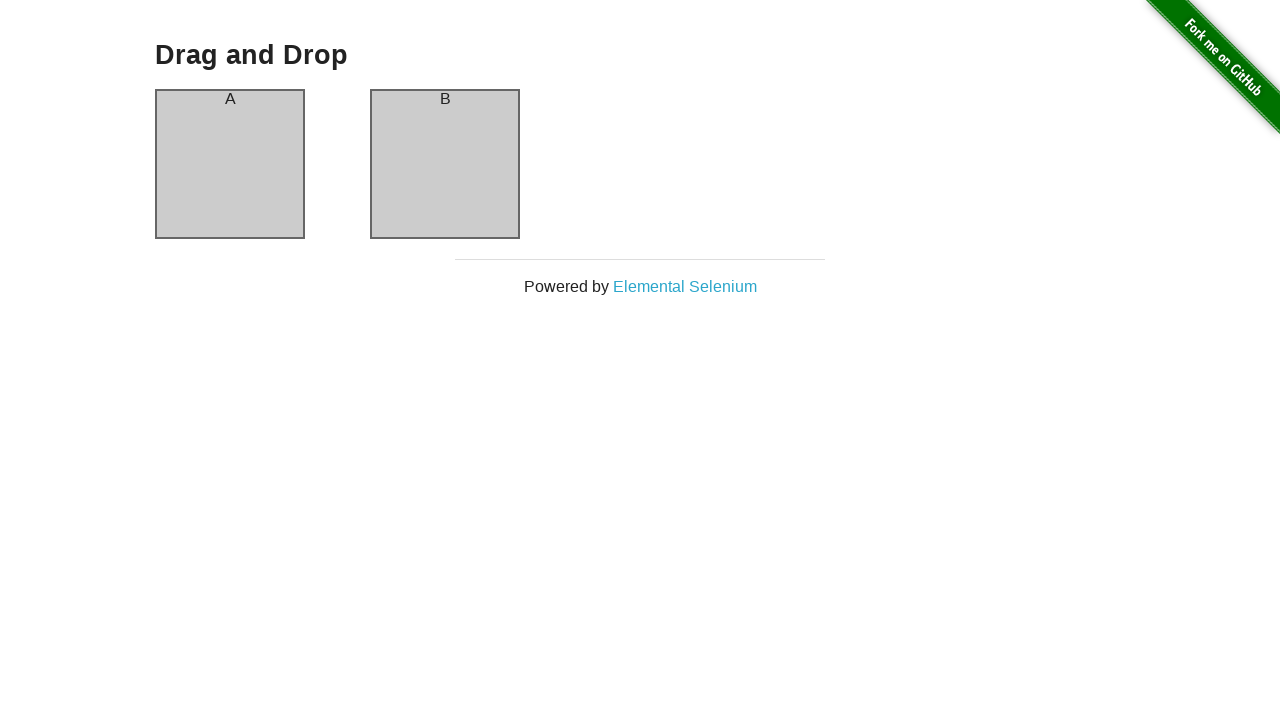

Located source element in column A
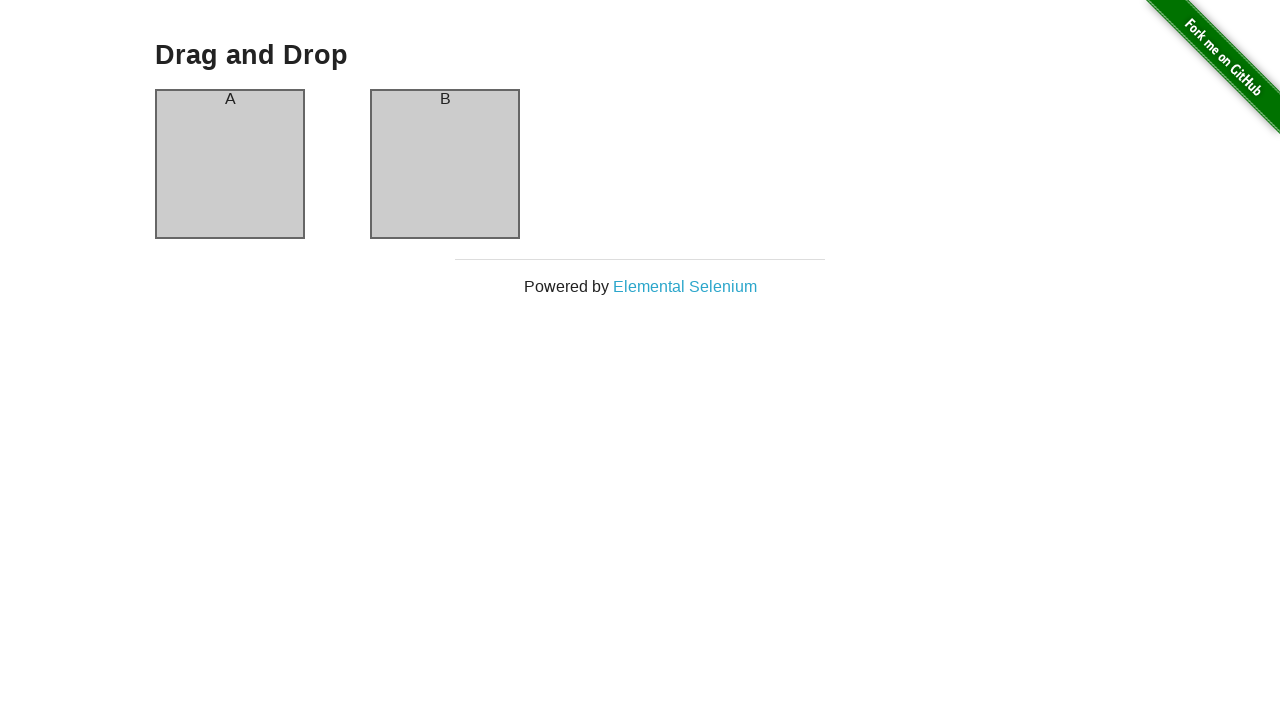

Located target element in column B
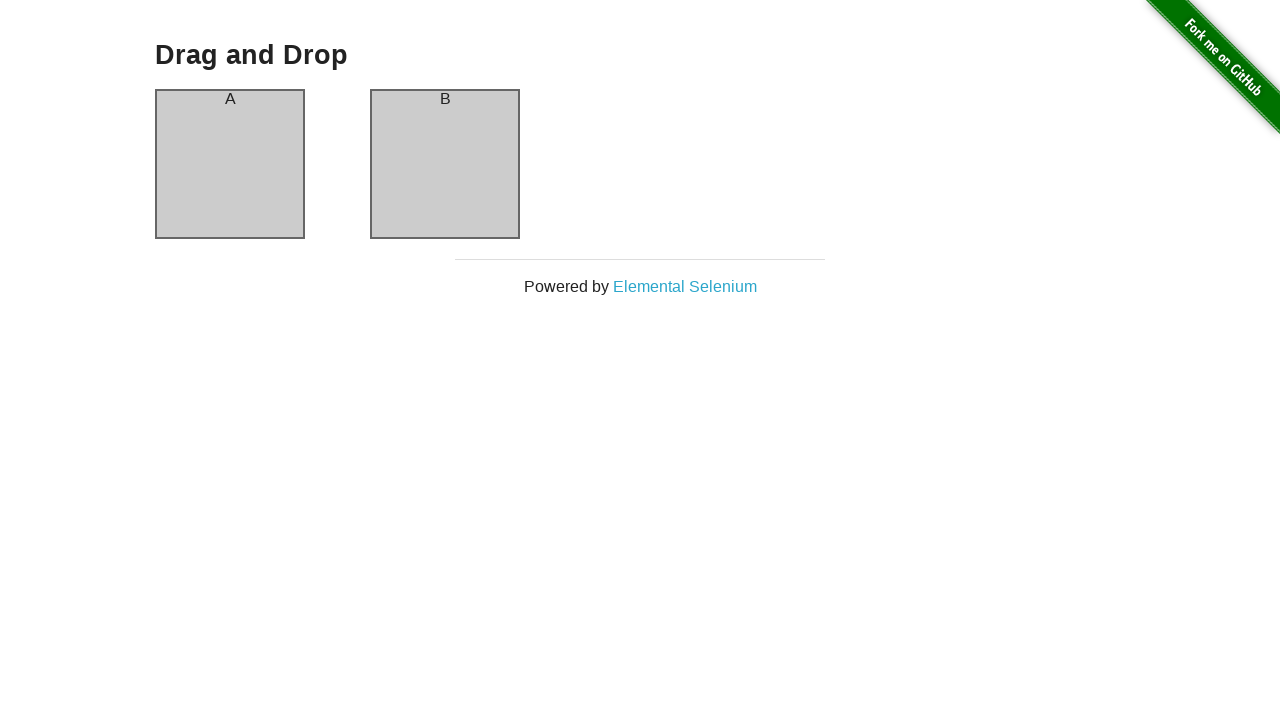

Dragged element from column A to column B at (445, 164)
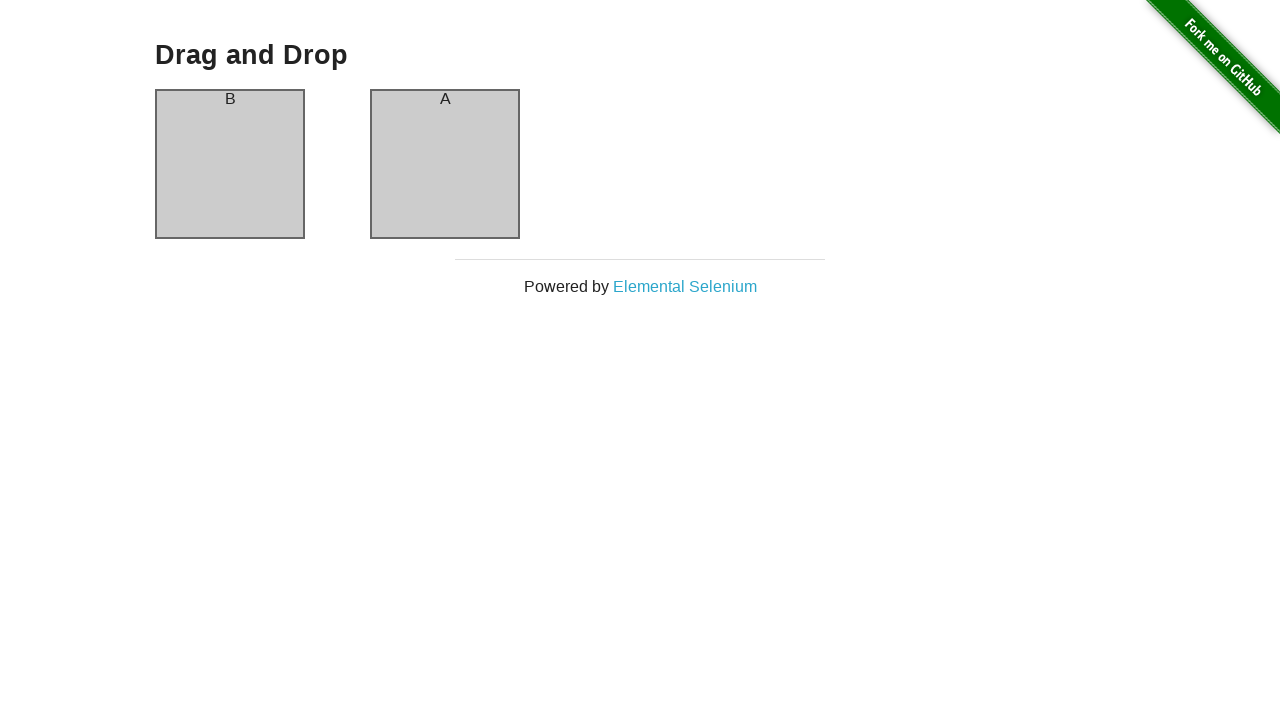

Waited 1 second to observe drag and drop result
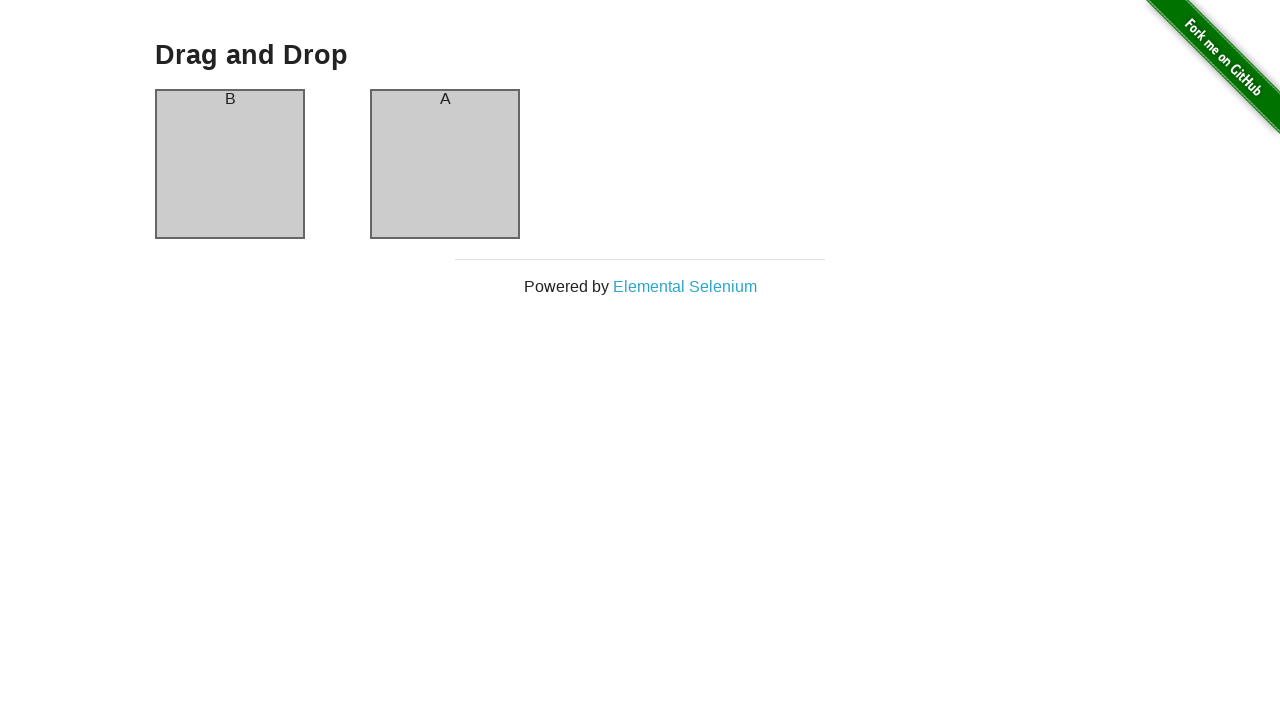

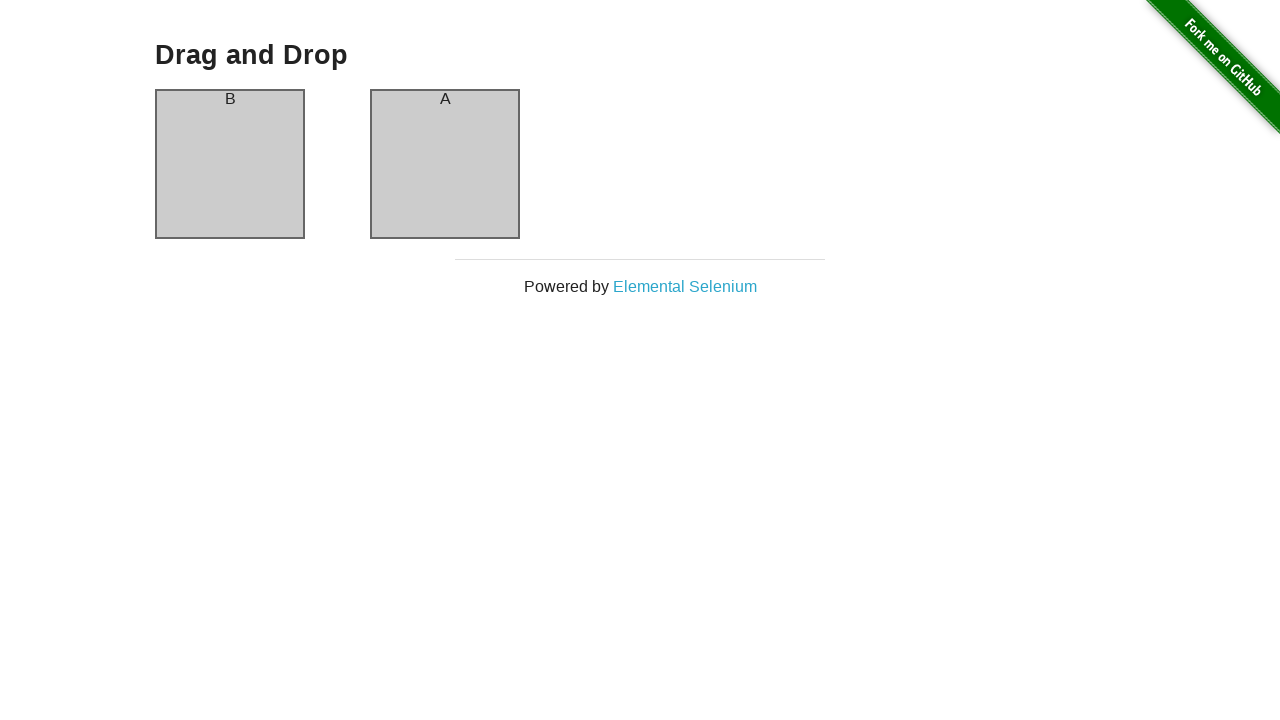